Navigates to Y8 games website, waits for game thumbnails to load, then clicks on the first game and verifies the game info page loads with the game title.

Starting URL: https://www.y8.com/

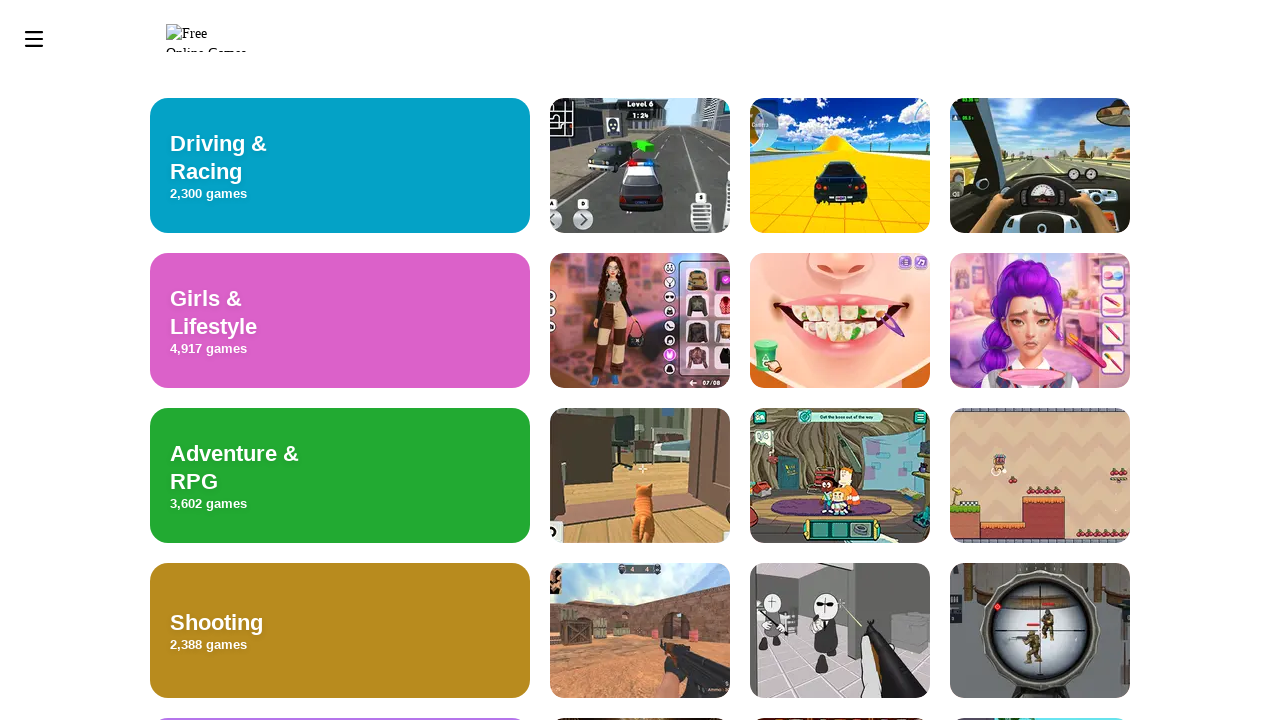

Page body loaded
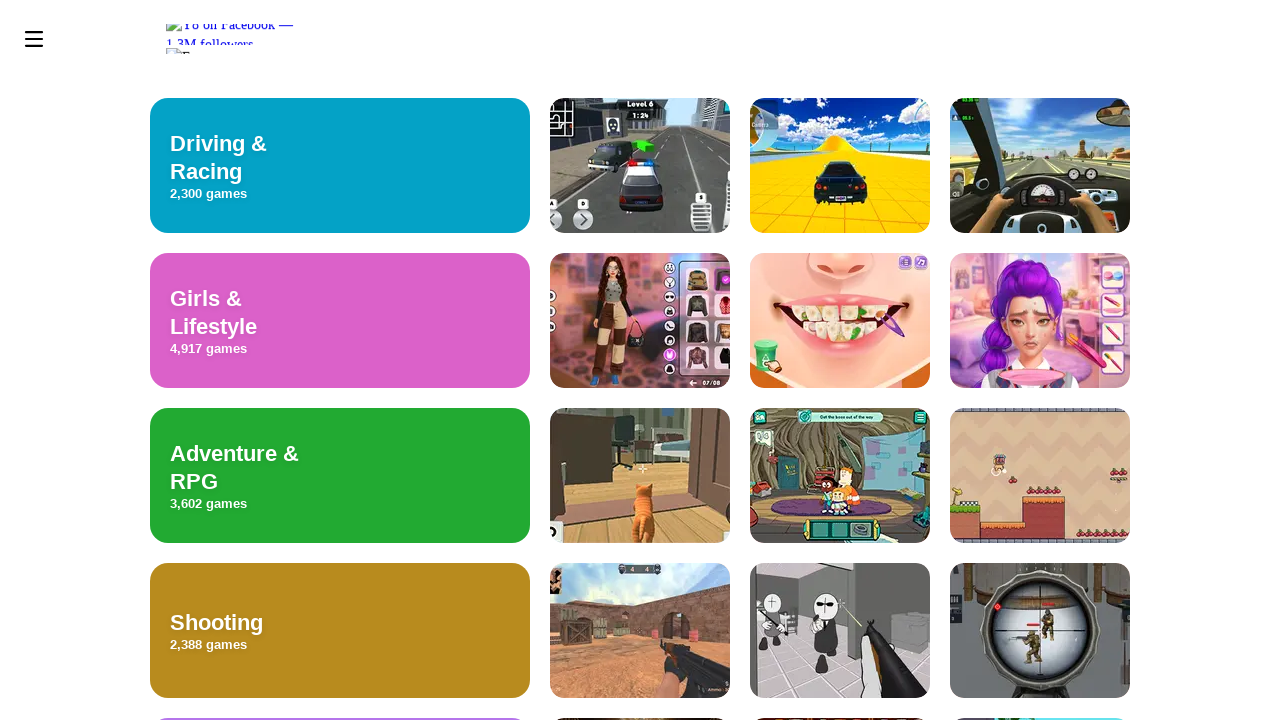

Game thumbnails loaded on Y8 games website
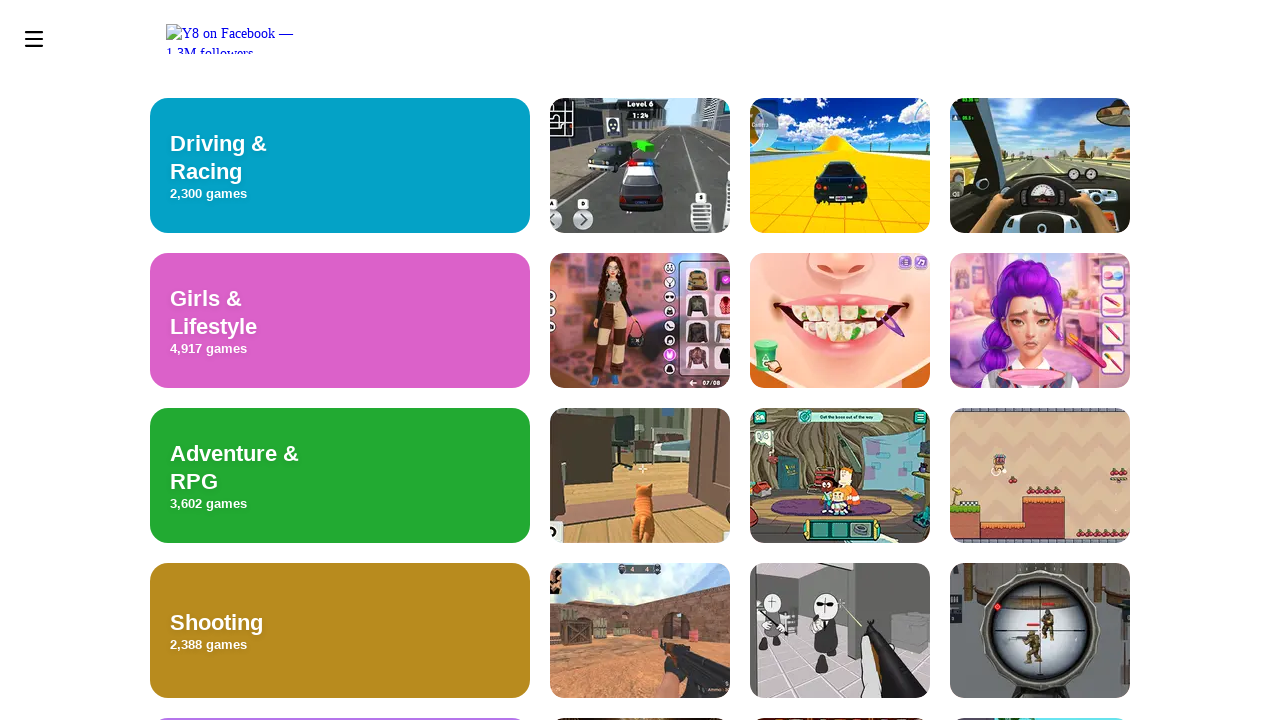

Clicked on the first game thumbnail at (712, 116) on .item a >> nth=0
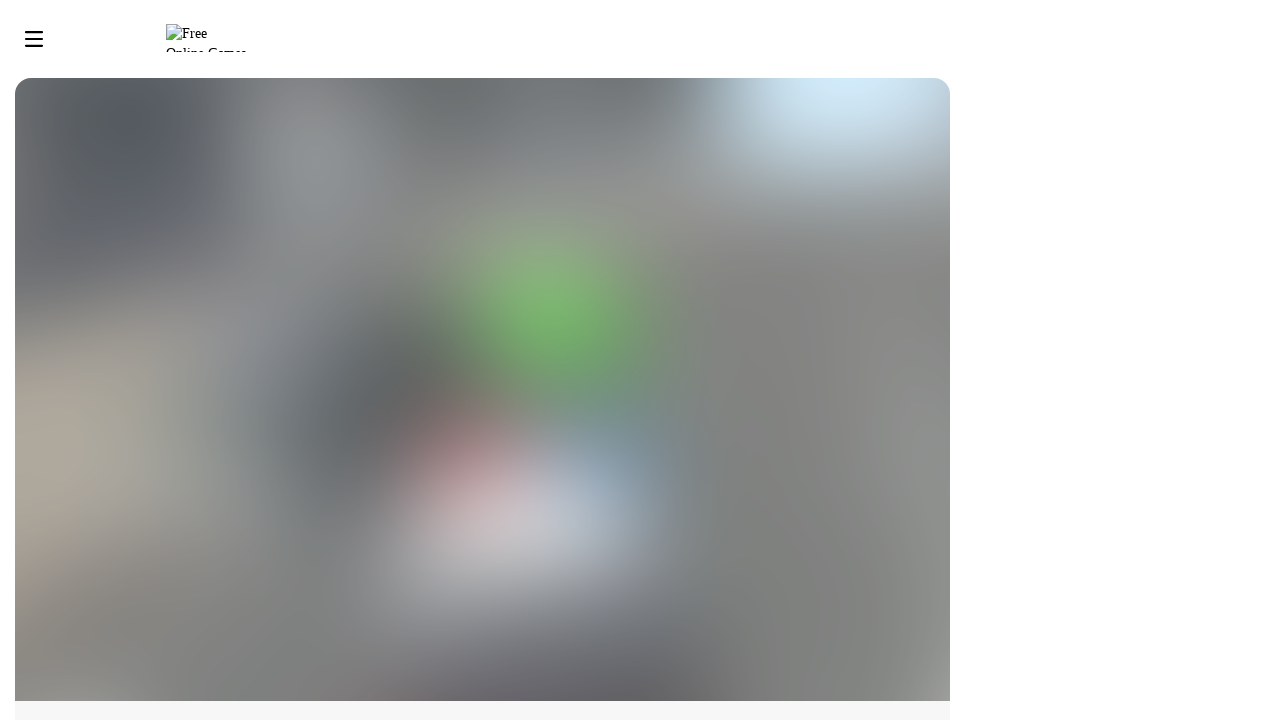

Game info page loaded with game title displayed
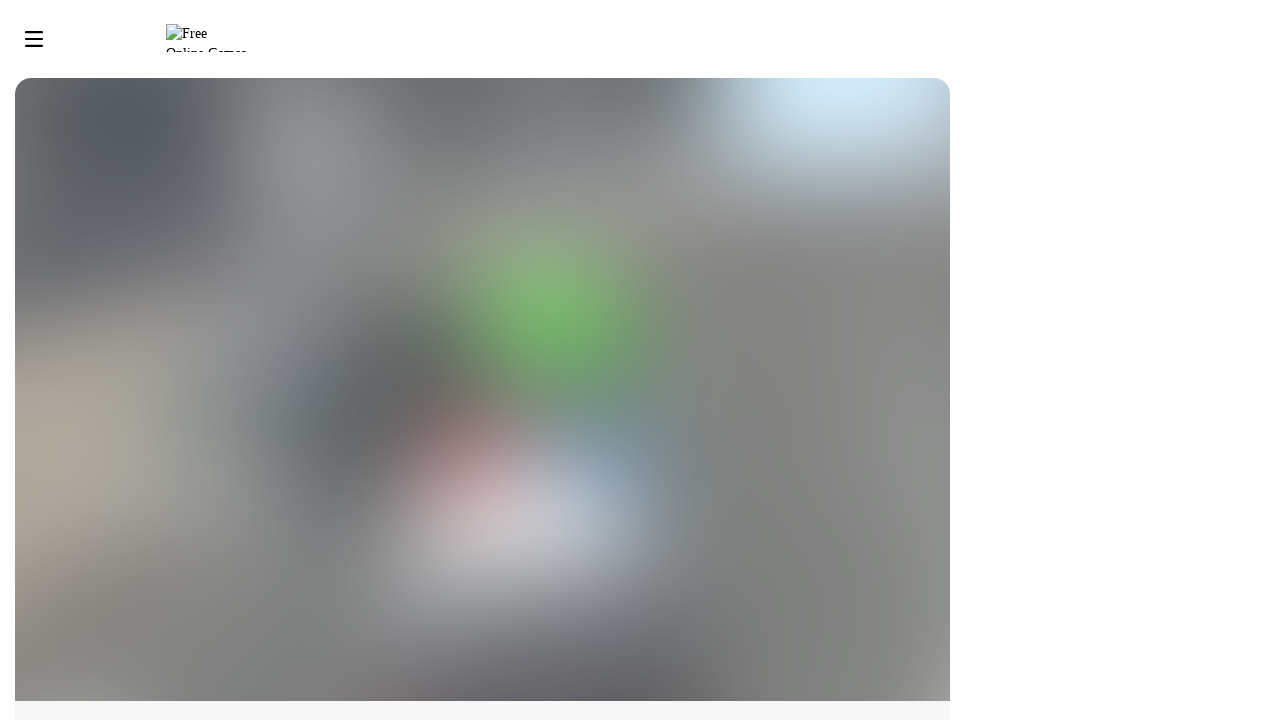

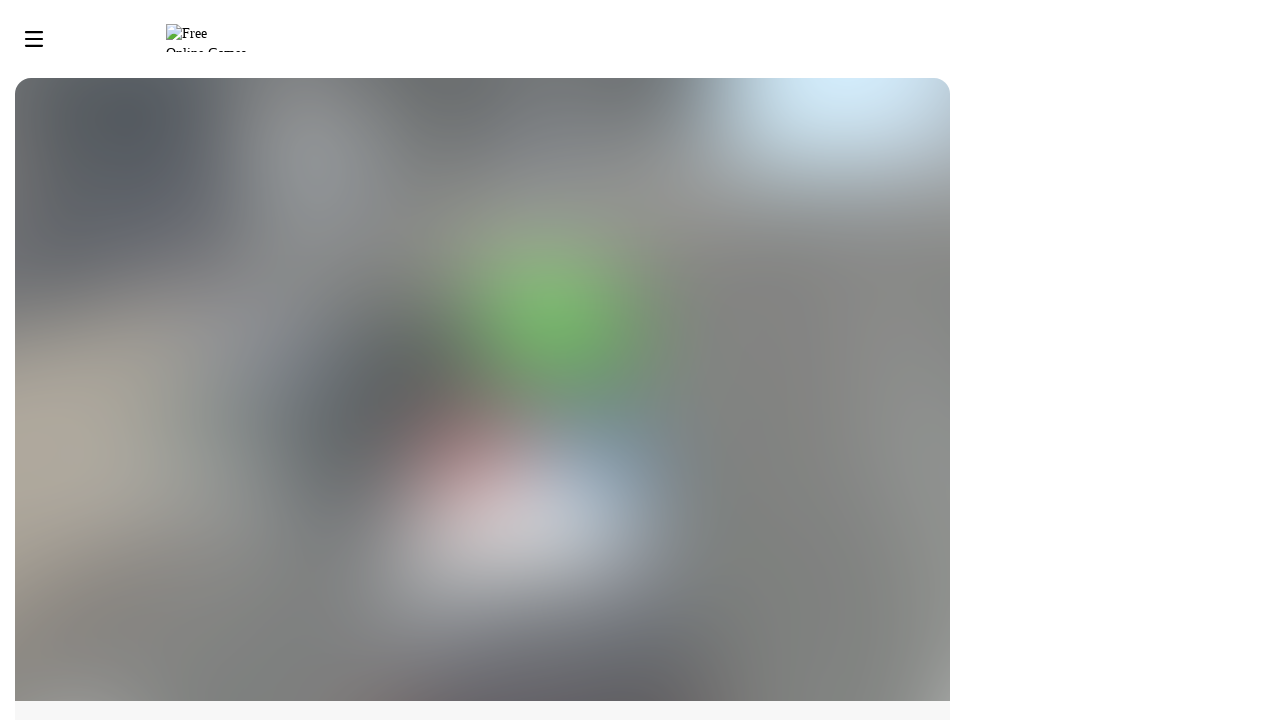